Tests static dropdown functionality by selecting options using different methods: by index, by visible text, and by value

Starting URL: https://rahulshettyacademy.com/dropdownsPractise/

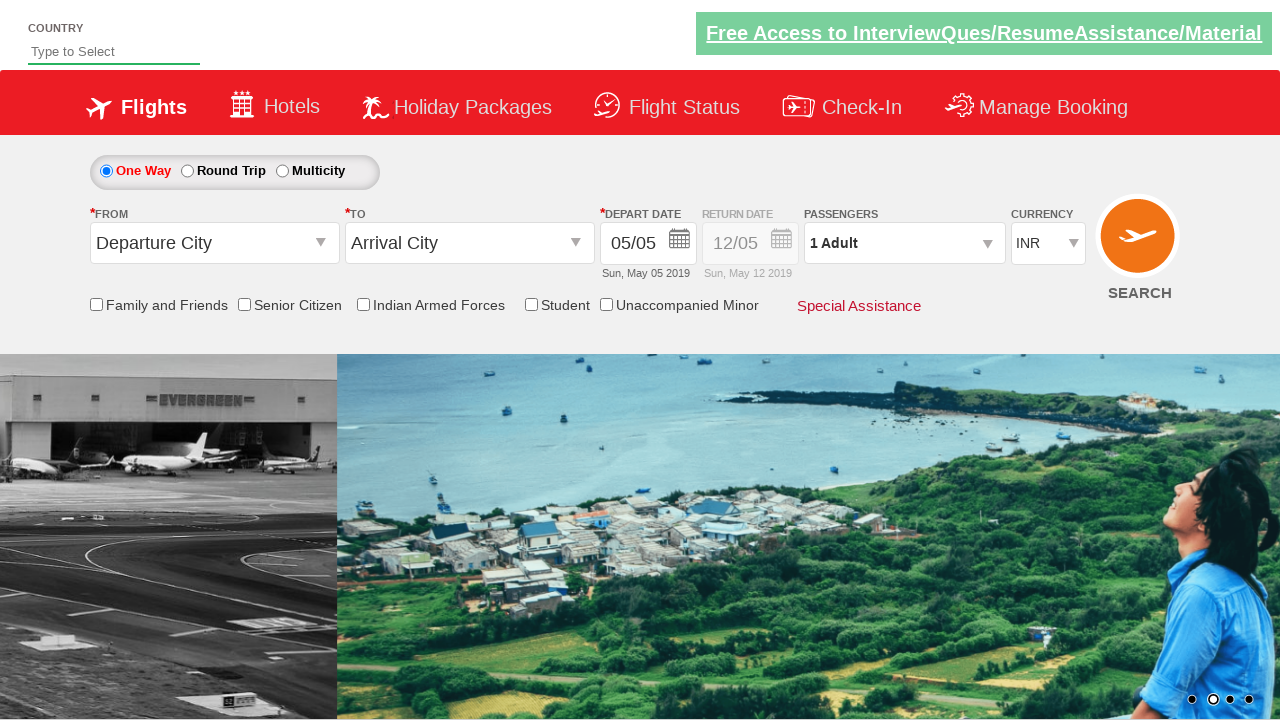

Selected dropdown option by index 2 (third option) on #ctl00_mainContent_DropDownListCurrency
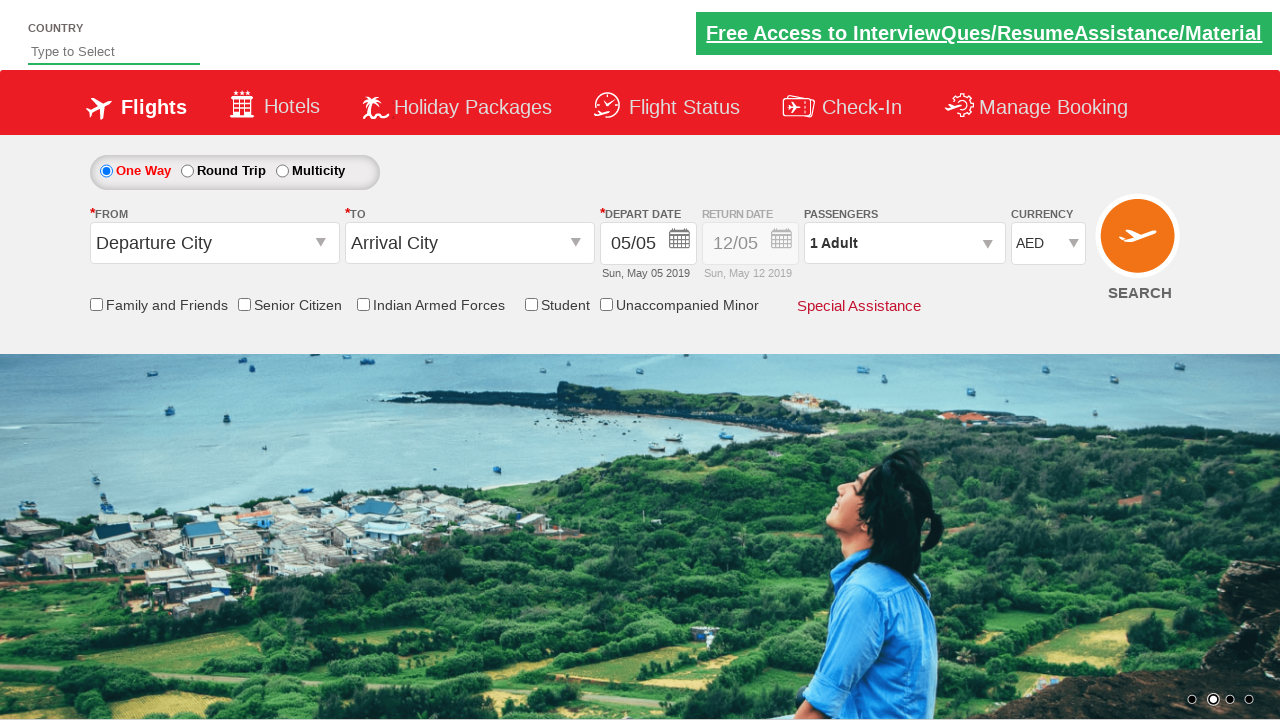

Selected dropdown option by visible text 'USD' on #ctl00_mainContent_DropDownListCurrency
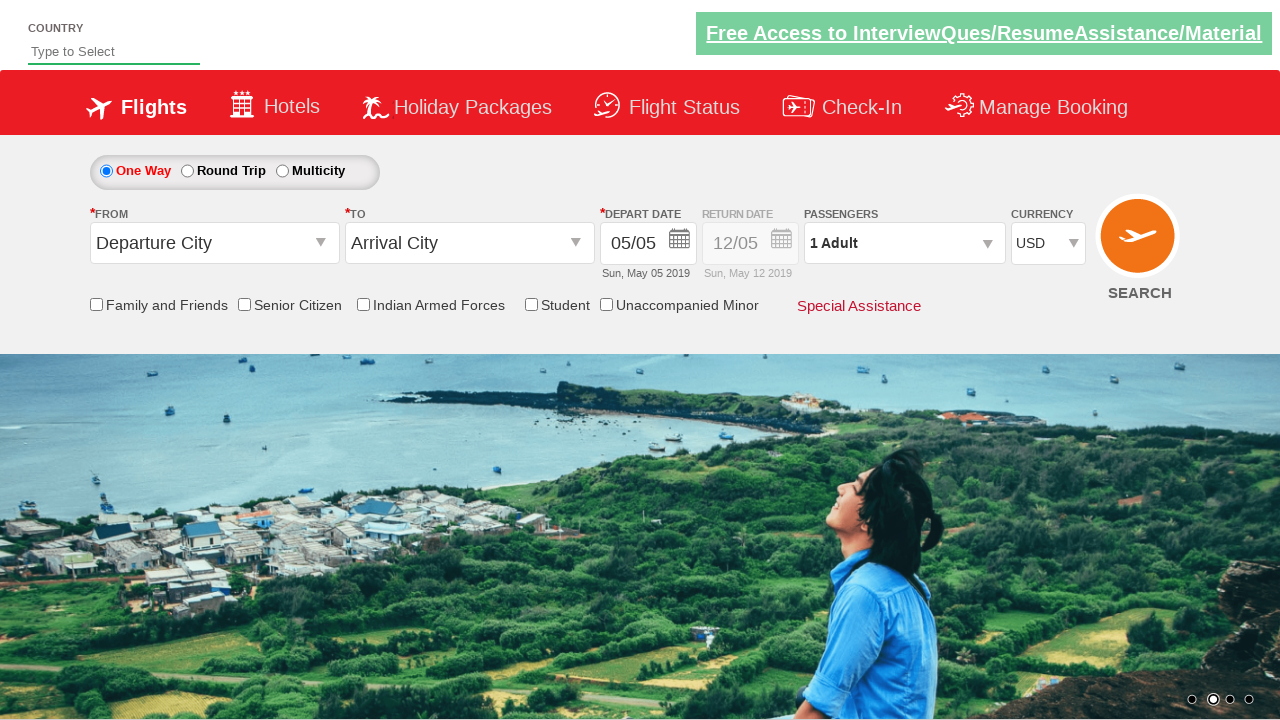

Selected dropdown option by value 'INR' on #ctl00_mainContent_DropDownListCurrency
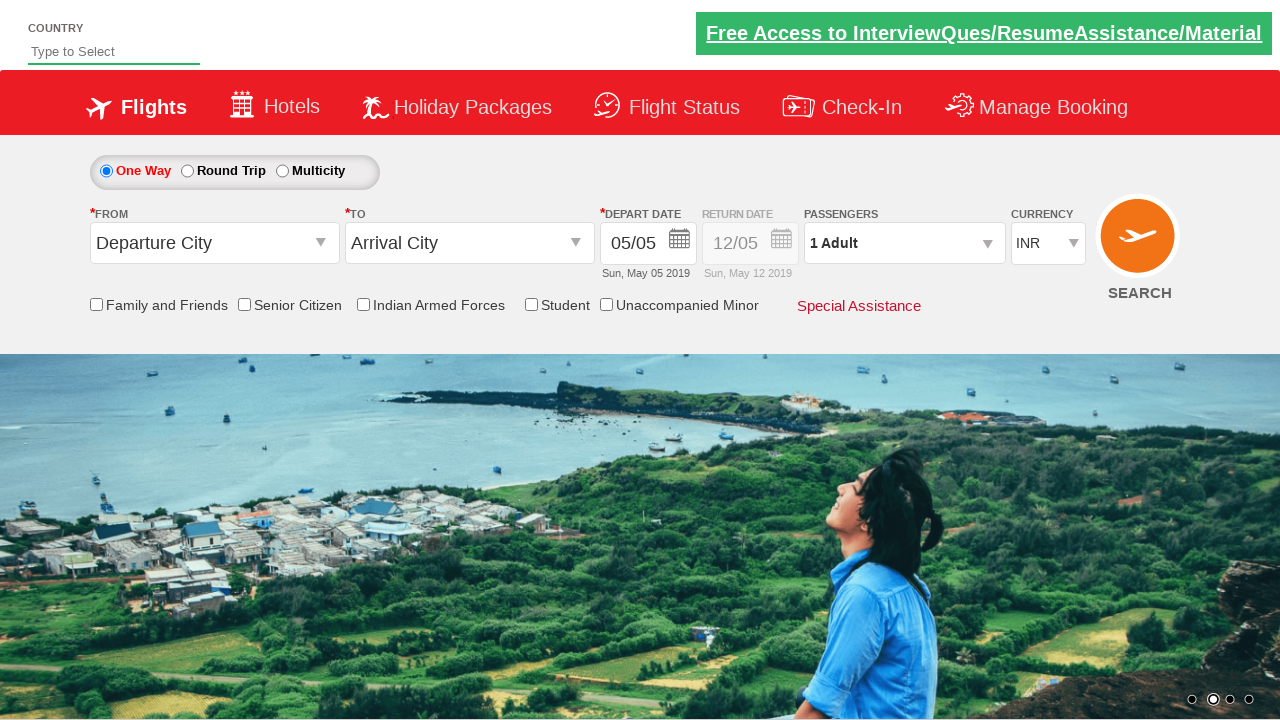

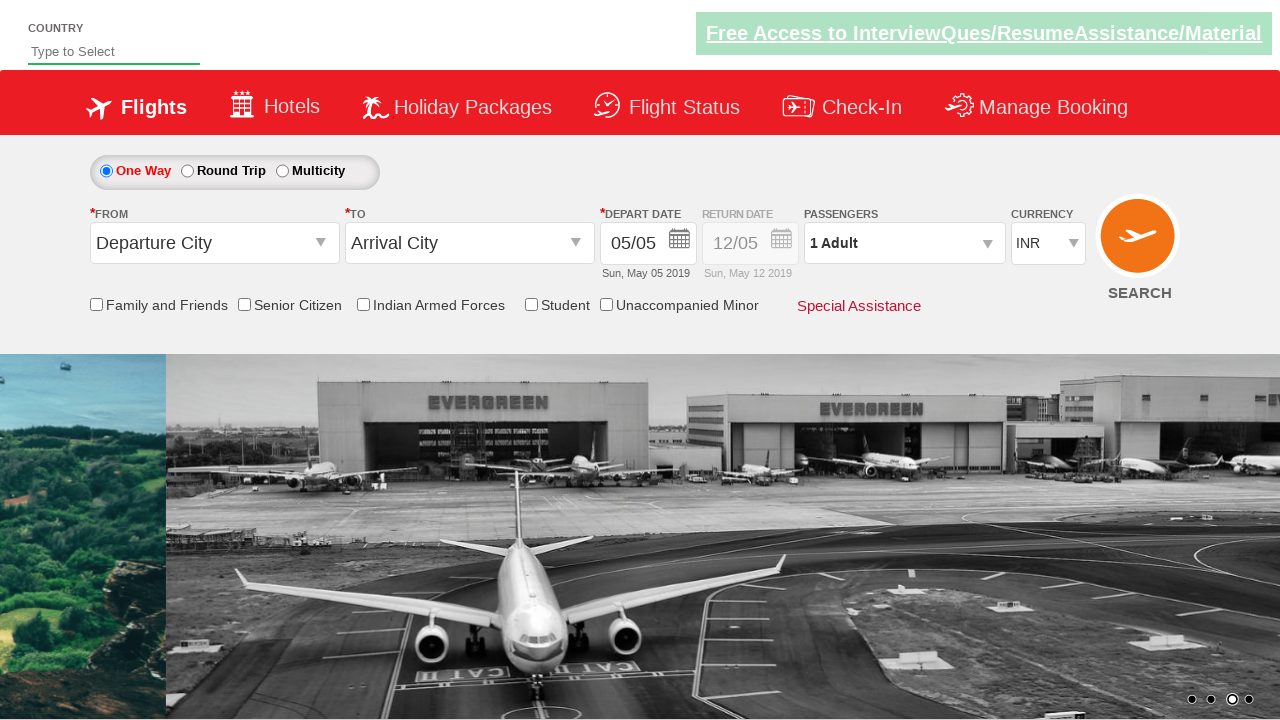